Tests checkbox functionality by checking and unchecking a checkbox, validating its state, and counting total checkboxes on the page

Starting URL: https://rahulshettyacademy.com/AutomationPractice/

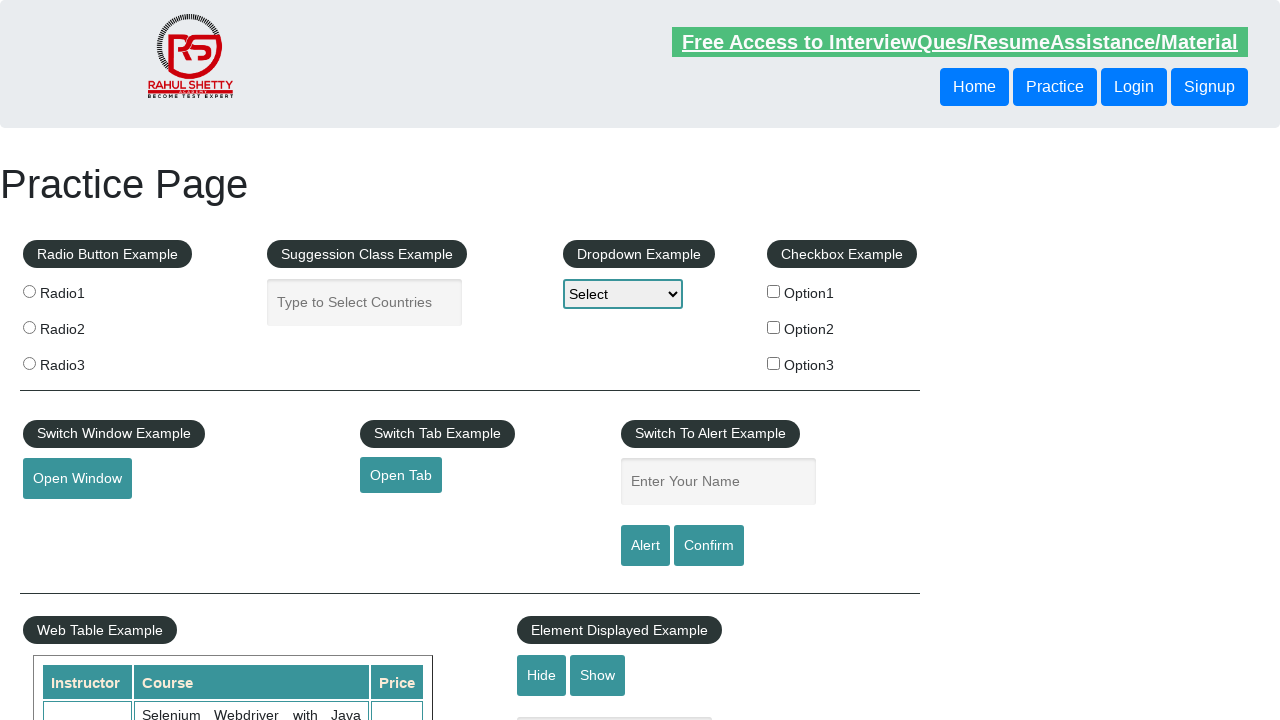

Clicked checkbox to check it at (774, 291) on input#checkBoxOption1
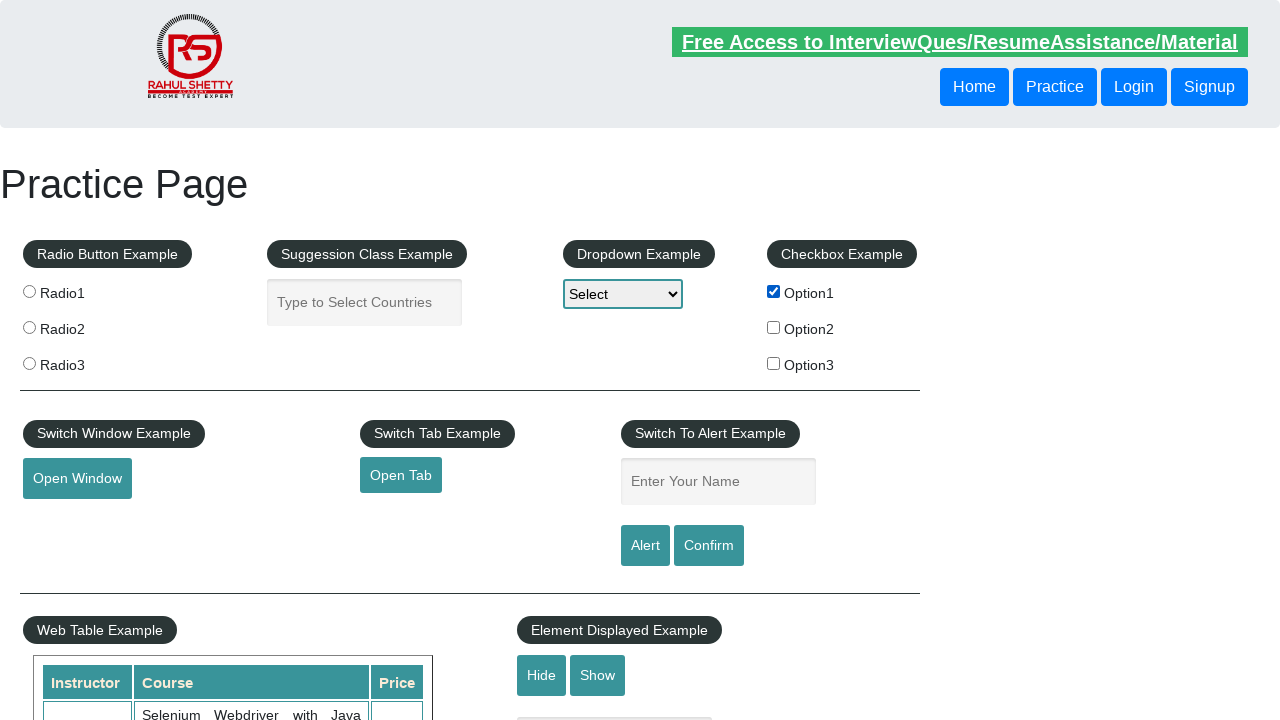

Verified checkbox is checked
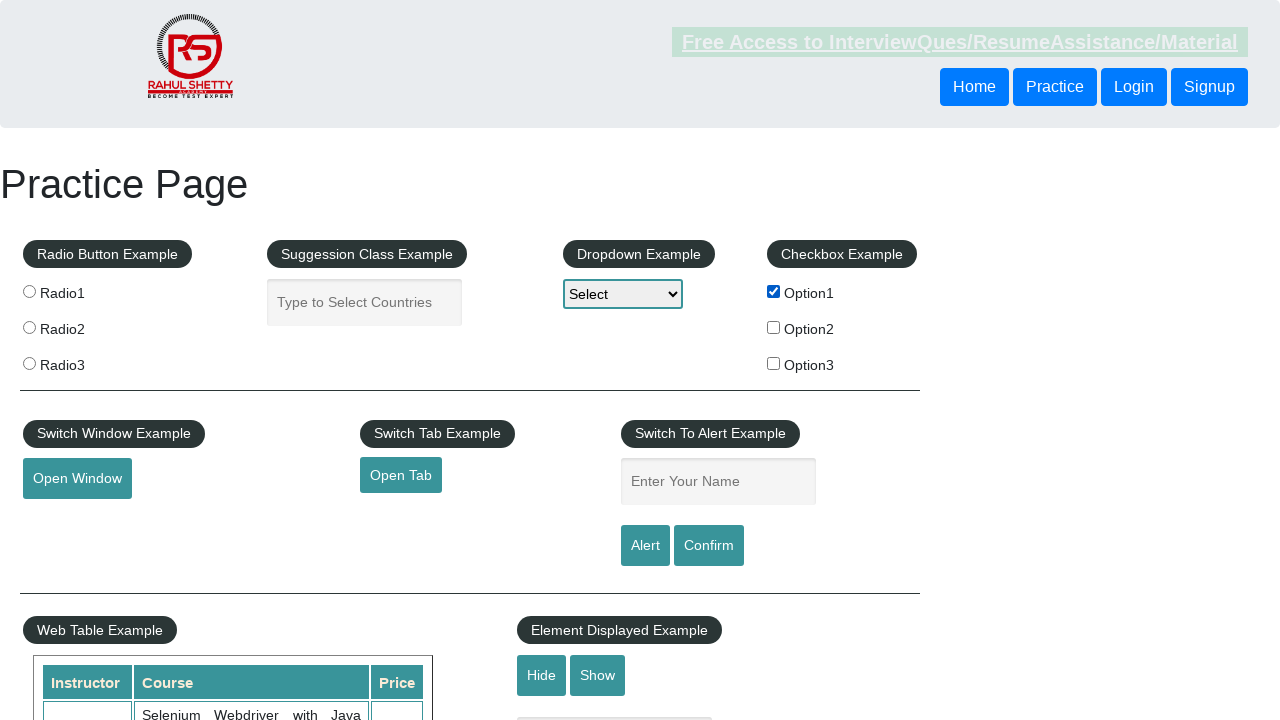

Clicked checkbox again to uncheck it at (774, 291) on input#checkBoxOption1
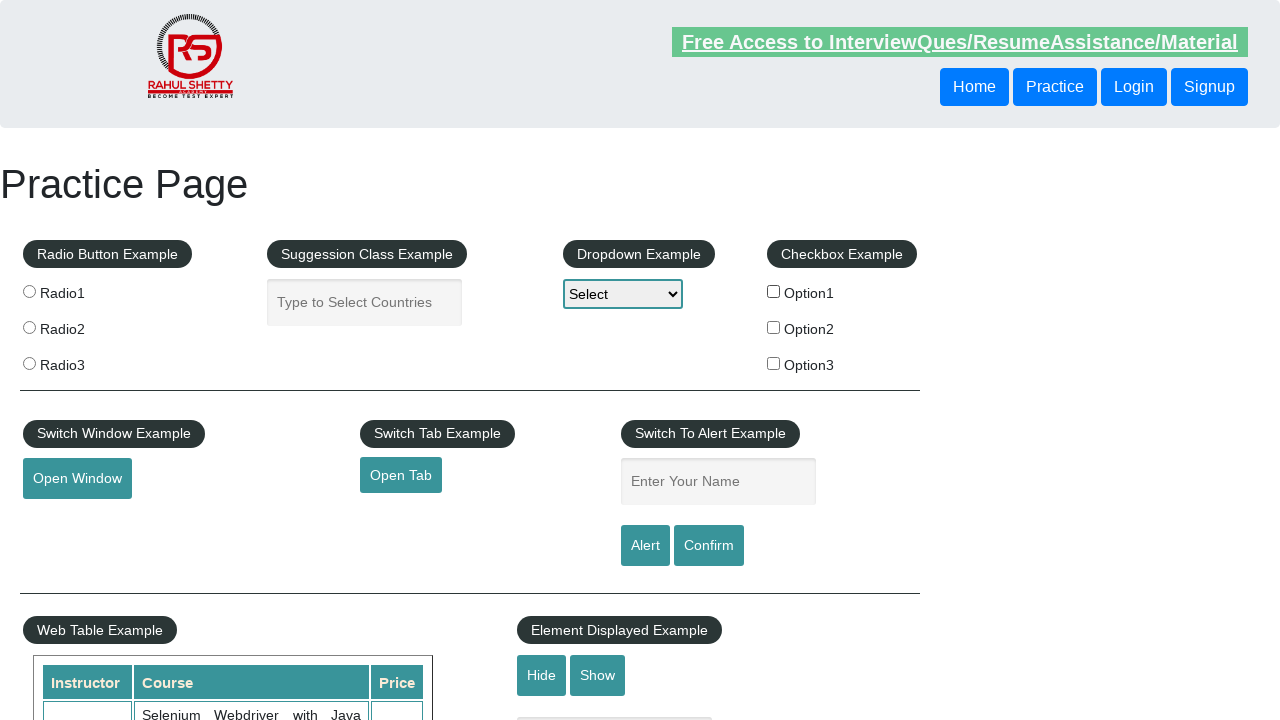

Verified checkbox is unchecked
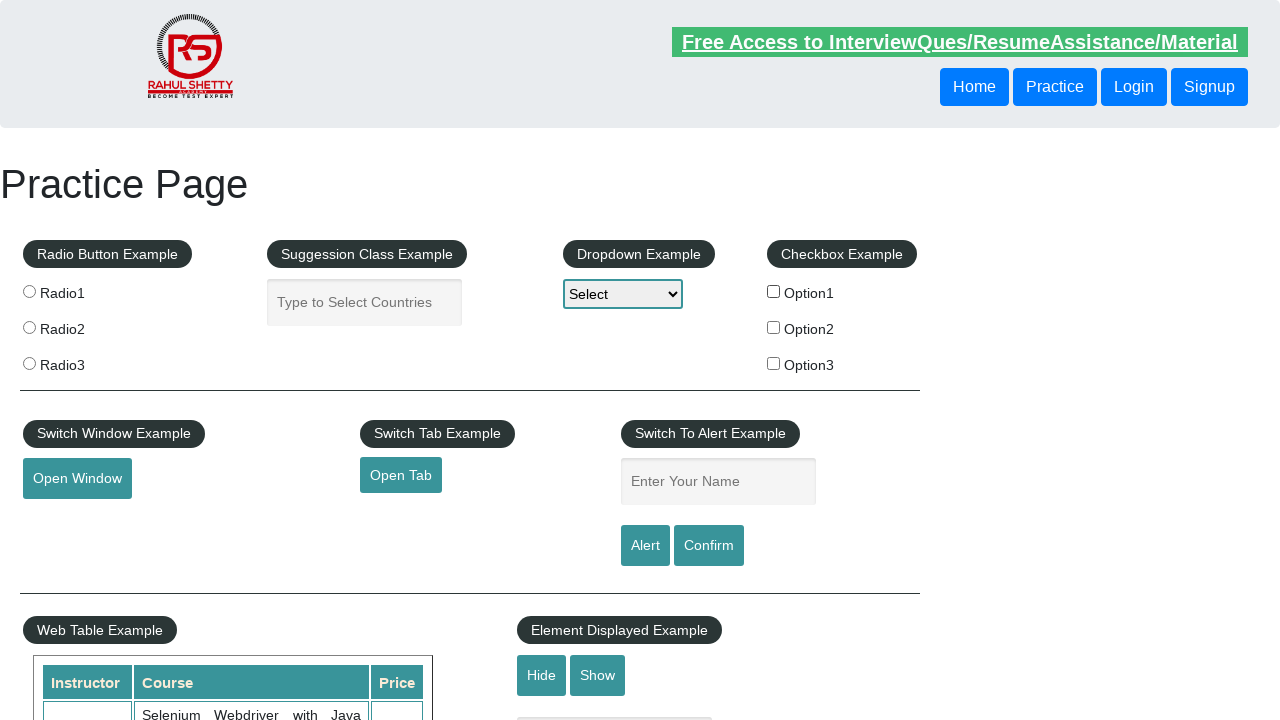

Counted total checkboxes on the page: 3
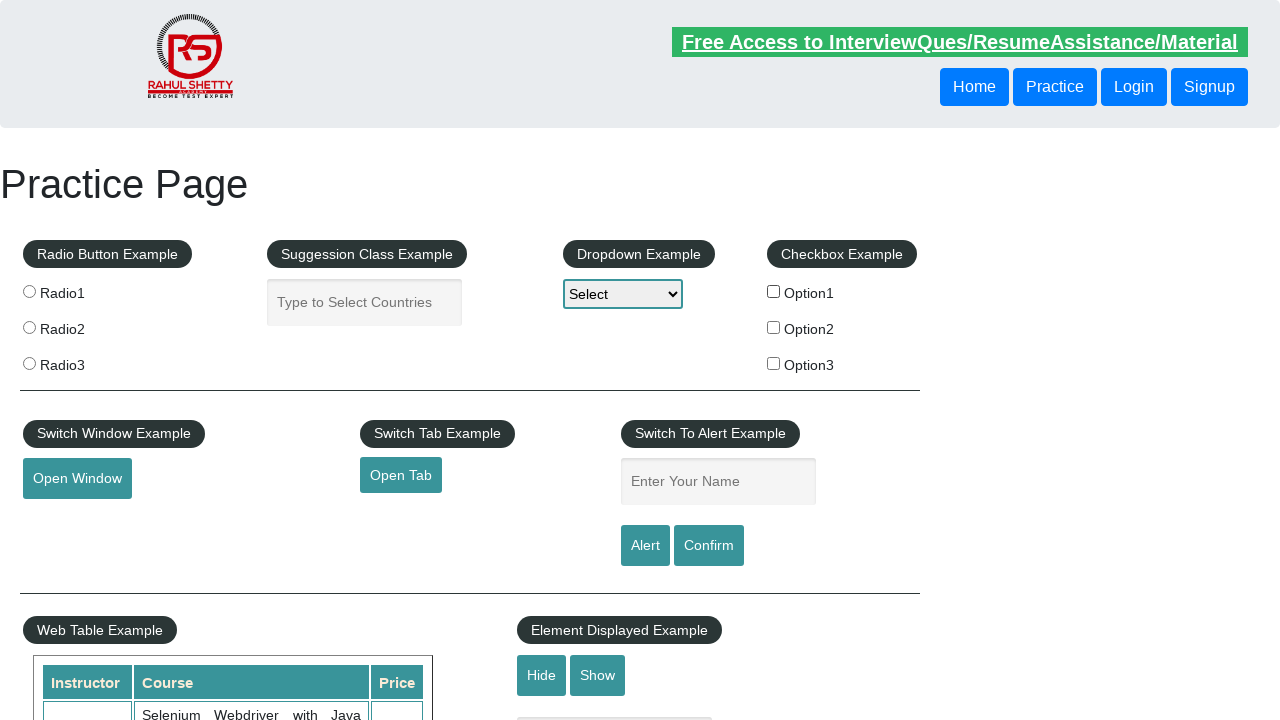

Printed checkbox count: 3
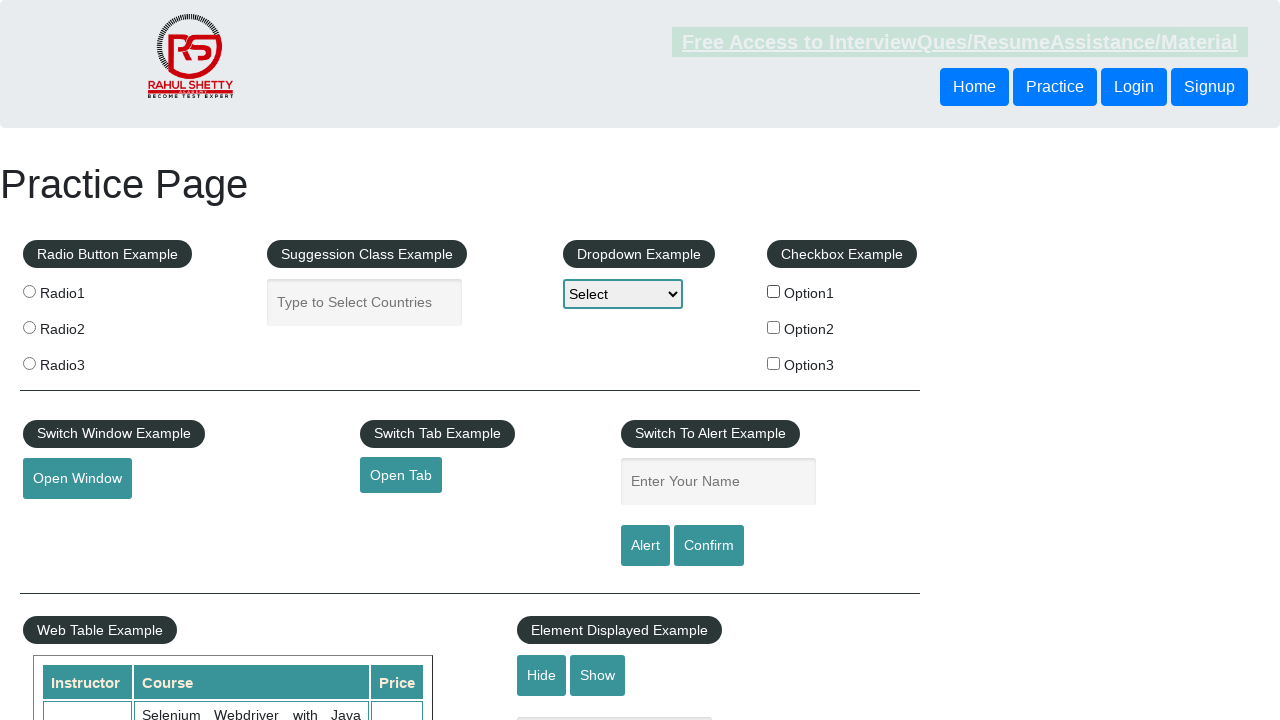

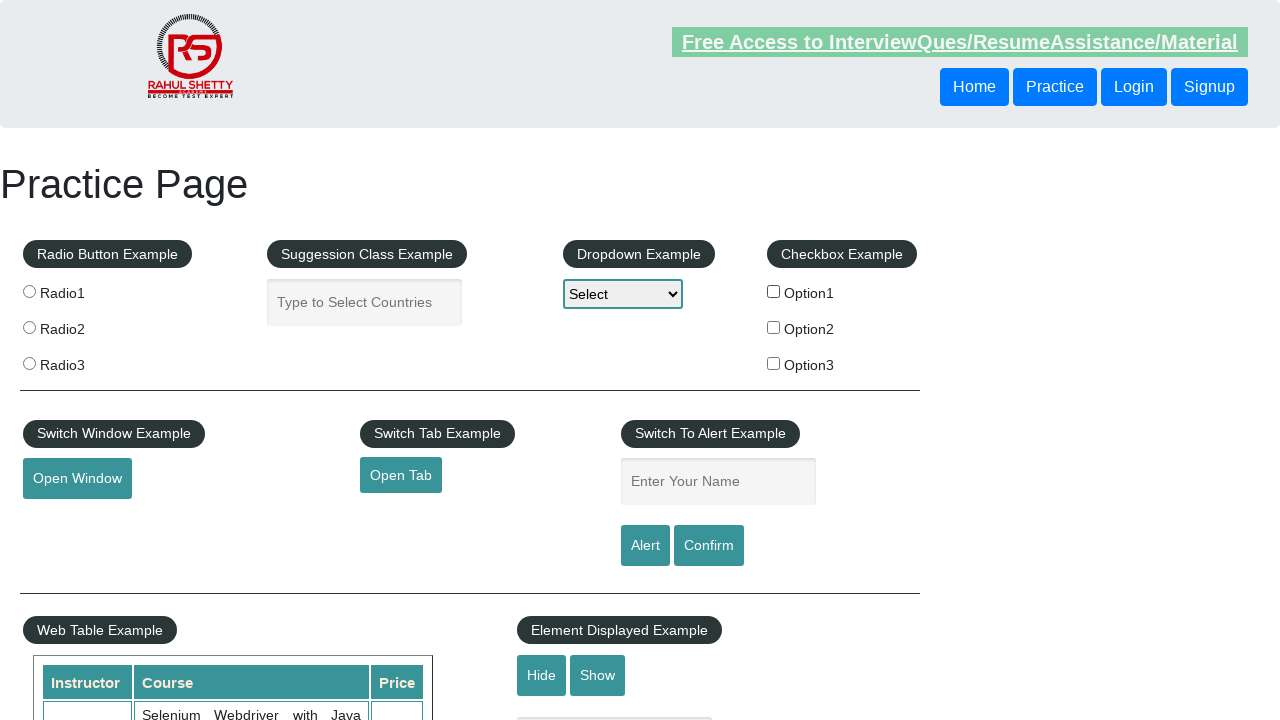